Tests un-marking todo items as complete by unchecking their checkboxes

Starting URL: https://demo.playwright.dev/todomvc

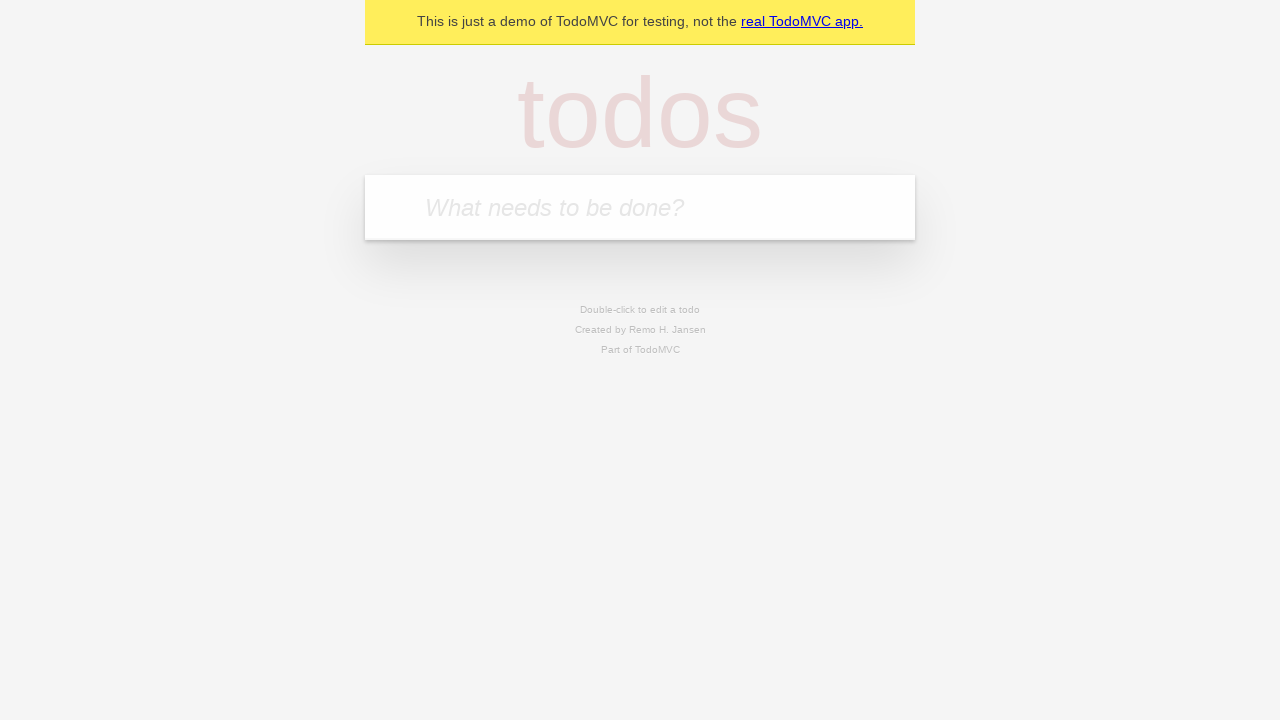

Located the todo input field with placeholder 'What needs to be done?'
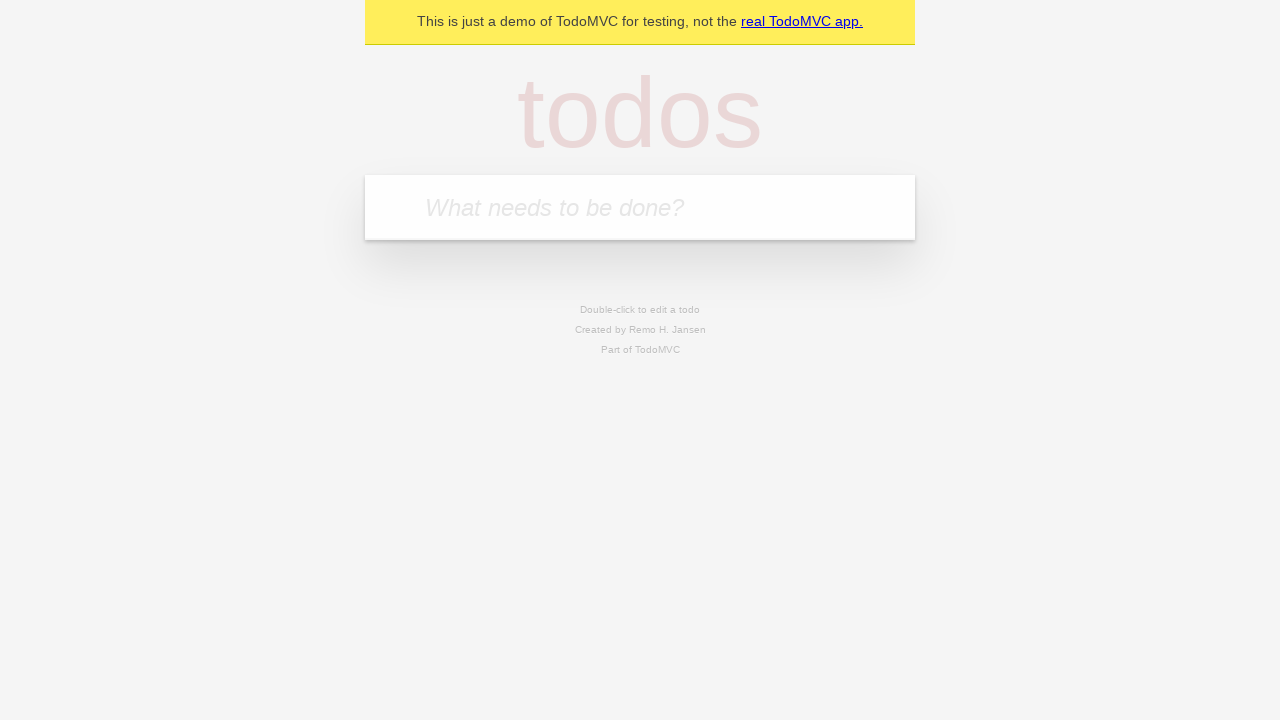

Filled todo input with 'buy some cheese' on internal:attr=[placeholder="What needs to be done?"i]
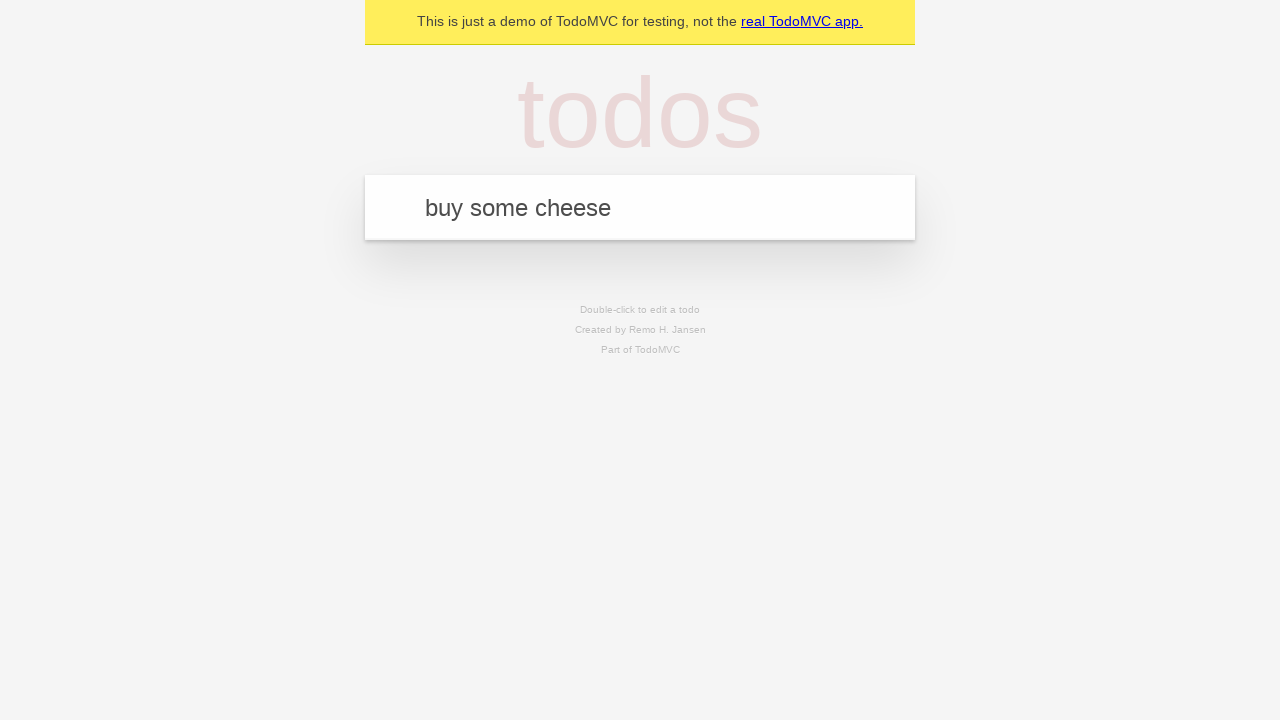

Pressed Enter to create first todo item on internal:attr=[placeholder="What needs to be done?"i]
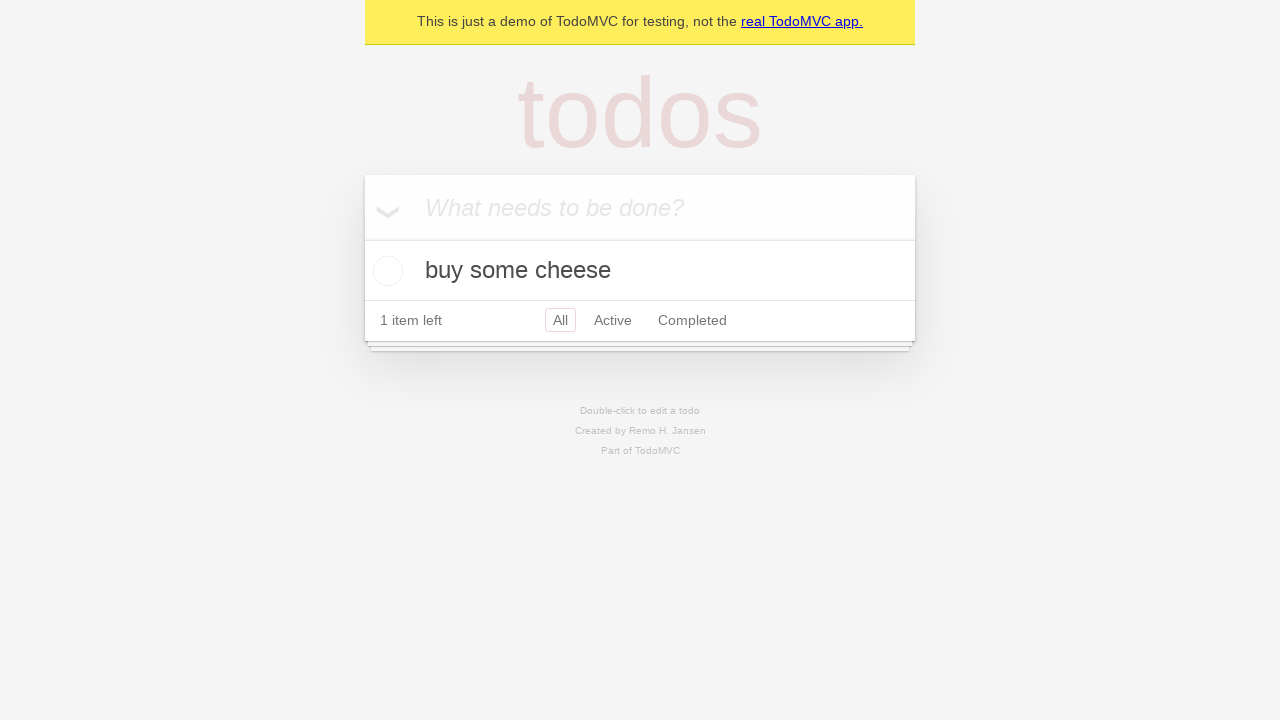

Filled todo input with 'feed the cat' on internal:attr=[placeholder="What needs to be done?"i]
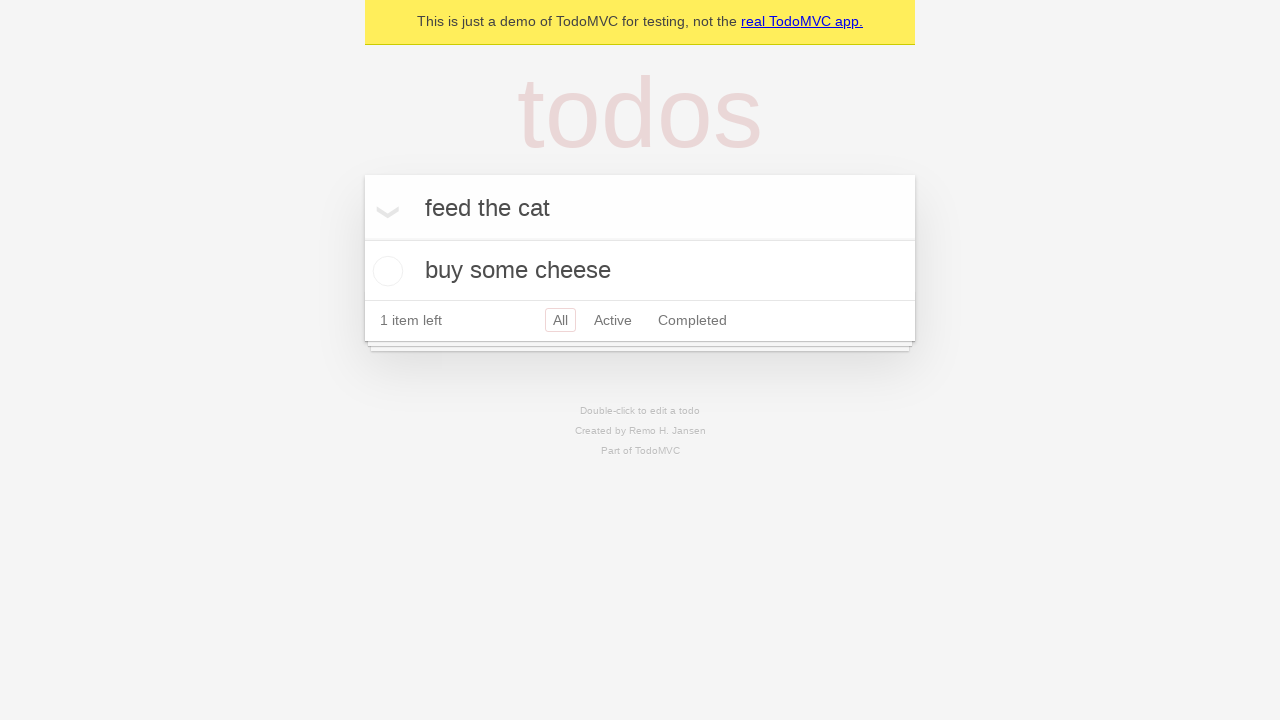

Pressed Enter to create second todo item on internal:attr=[placeholder="What needs to be done?"i]
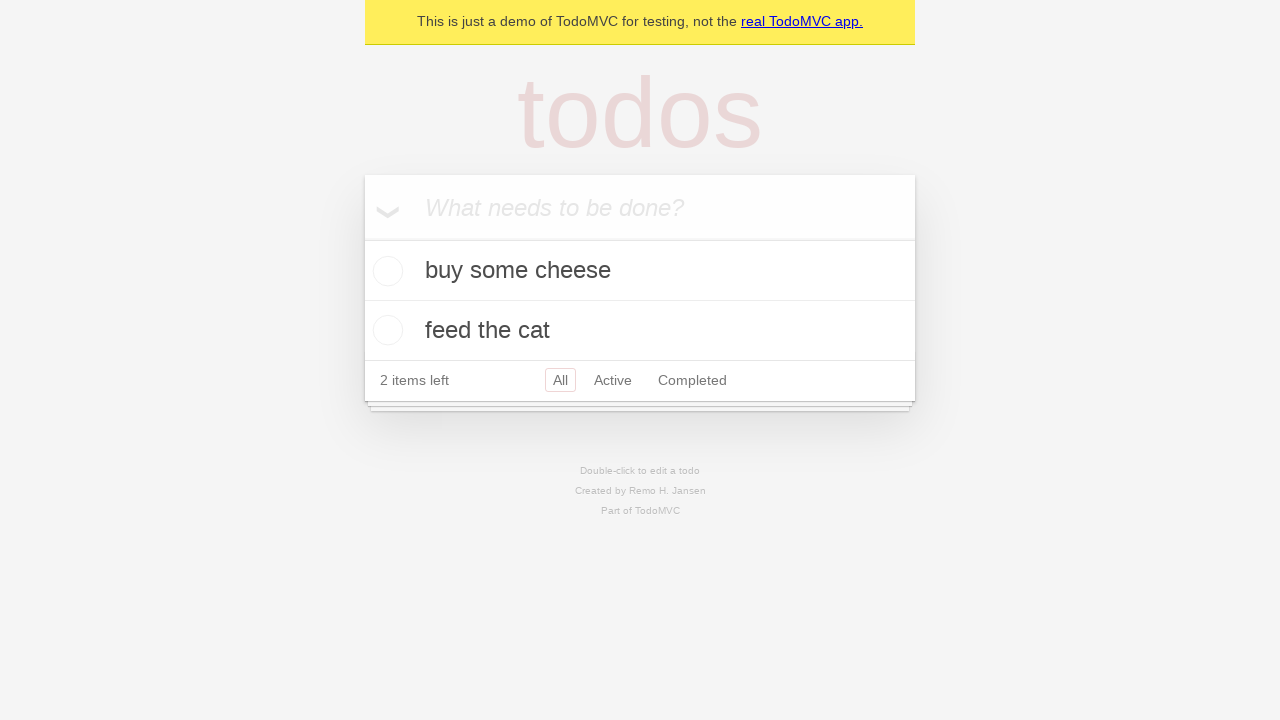

Located the first todo item
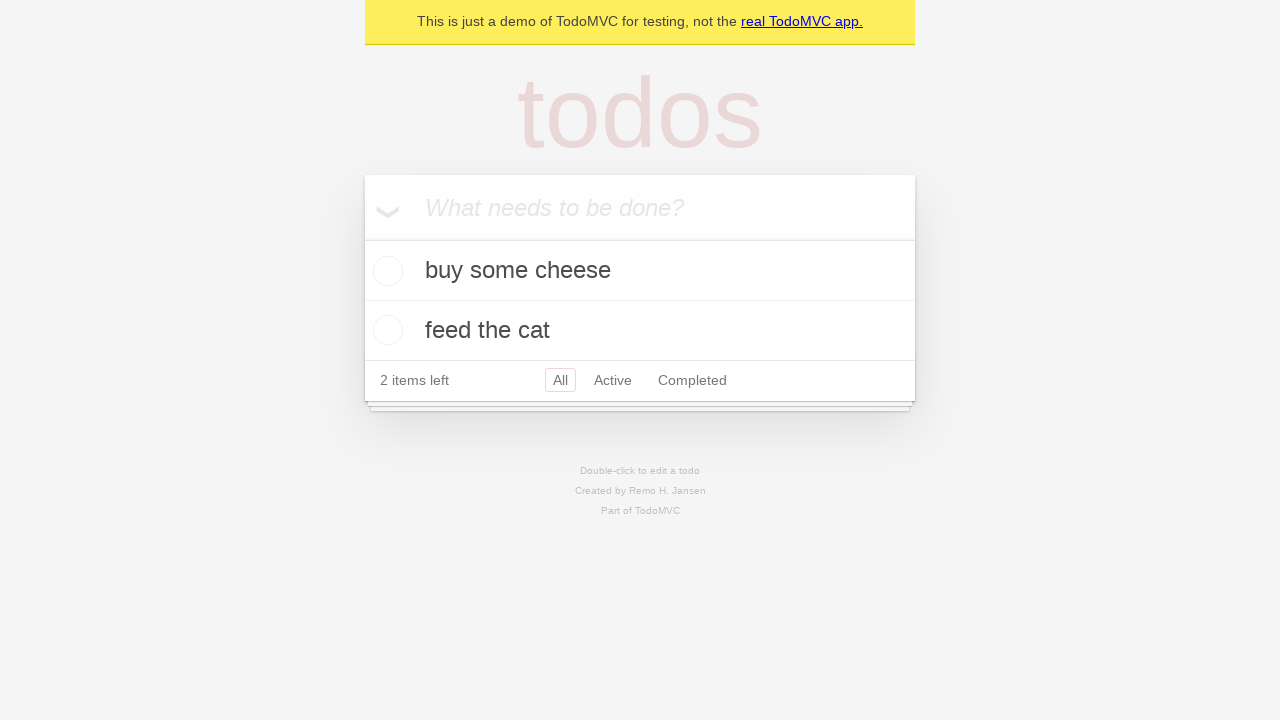

Located the checkbox for the first todo item
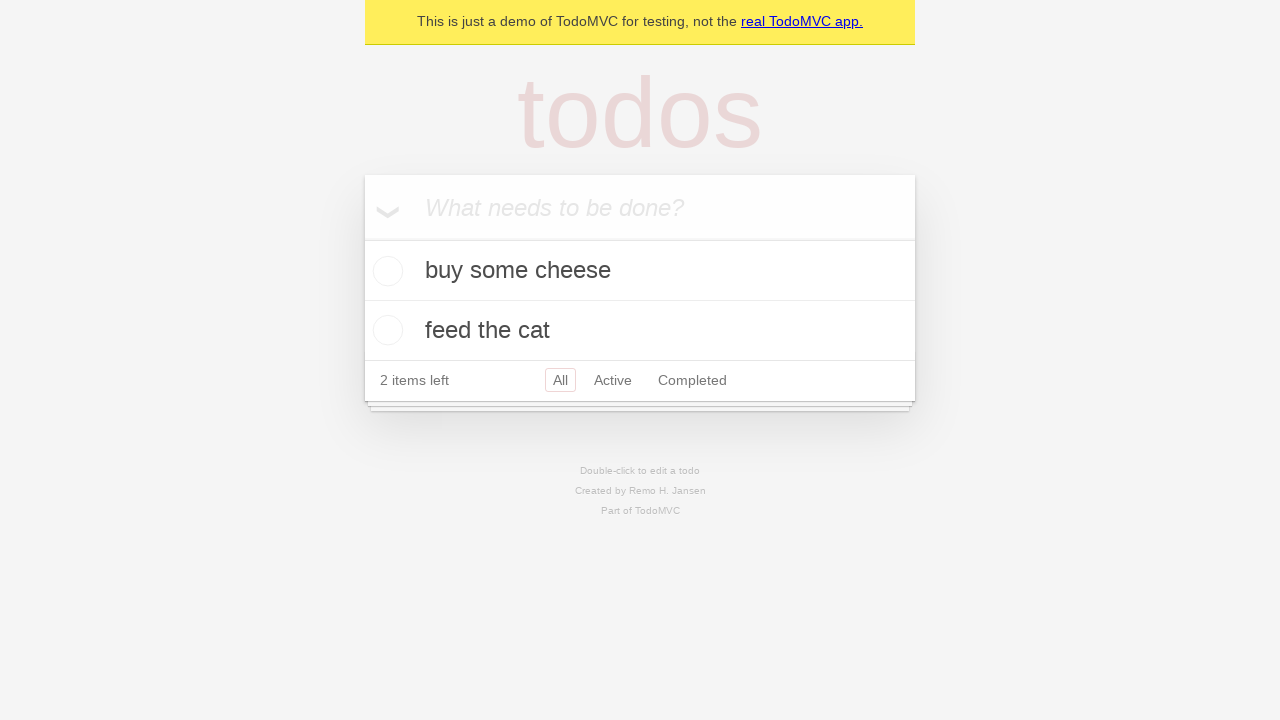

Marked first todo item as complete by checking the checkbox at (385, 271) on internal:testid=[data-testid="todo-item"s] >> nth=0 >> internal:role=checkbox
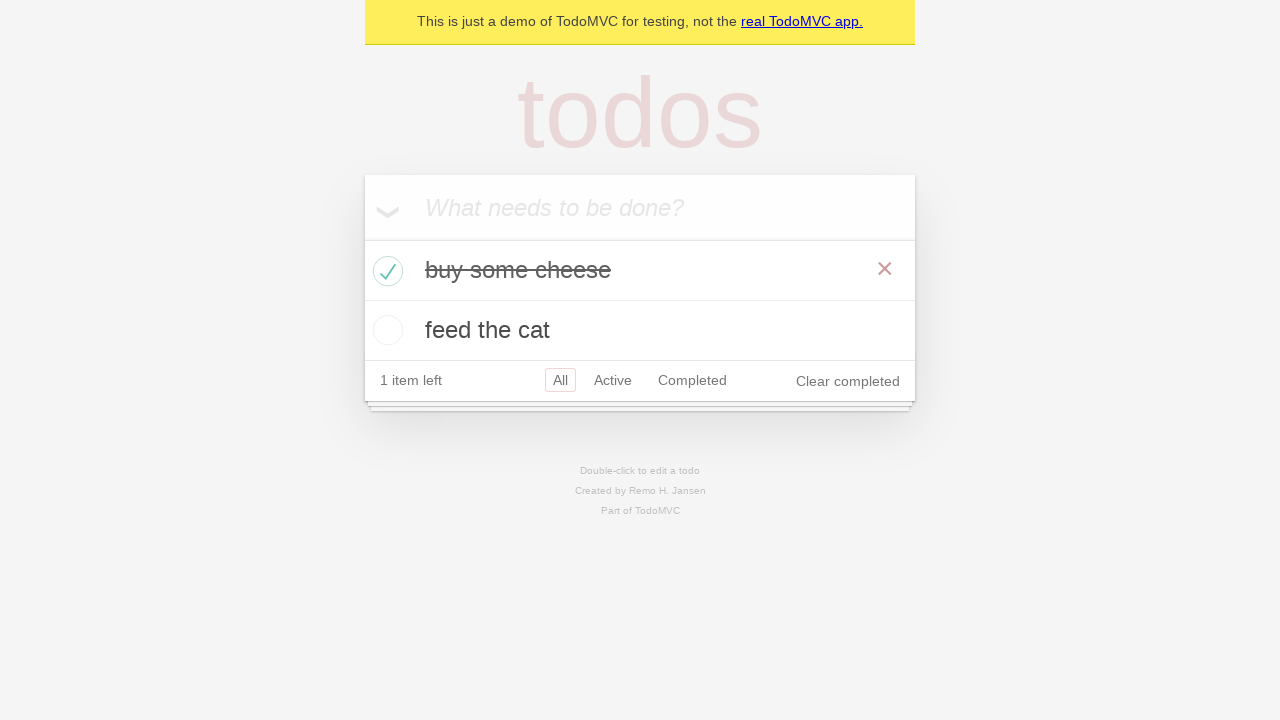

Un-marked first todo item as complete by unchecking the checkbox at (385, 271) on internal:testid=[data-testid="todo-item"s] >> nth=0 >> internal:role=checkbox
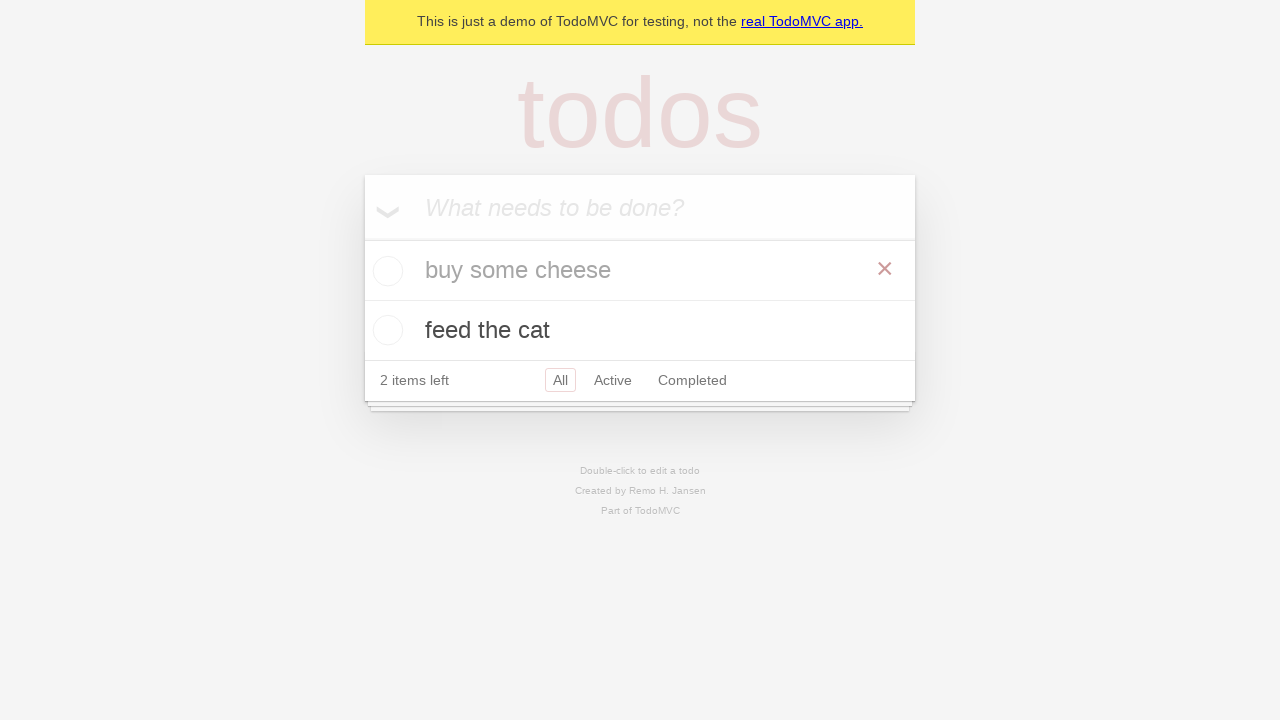

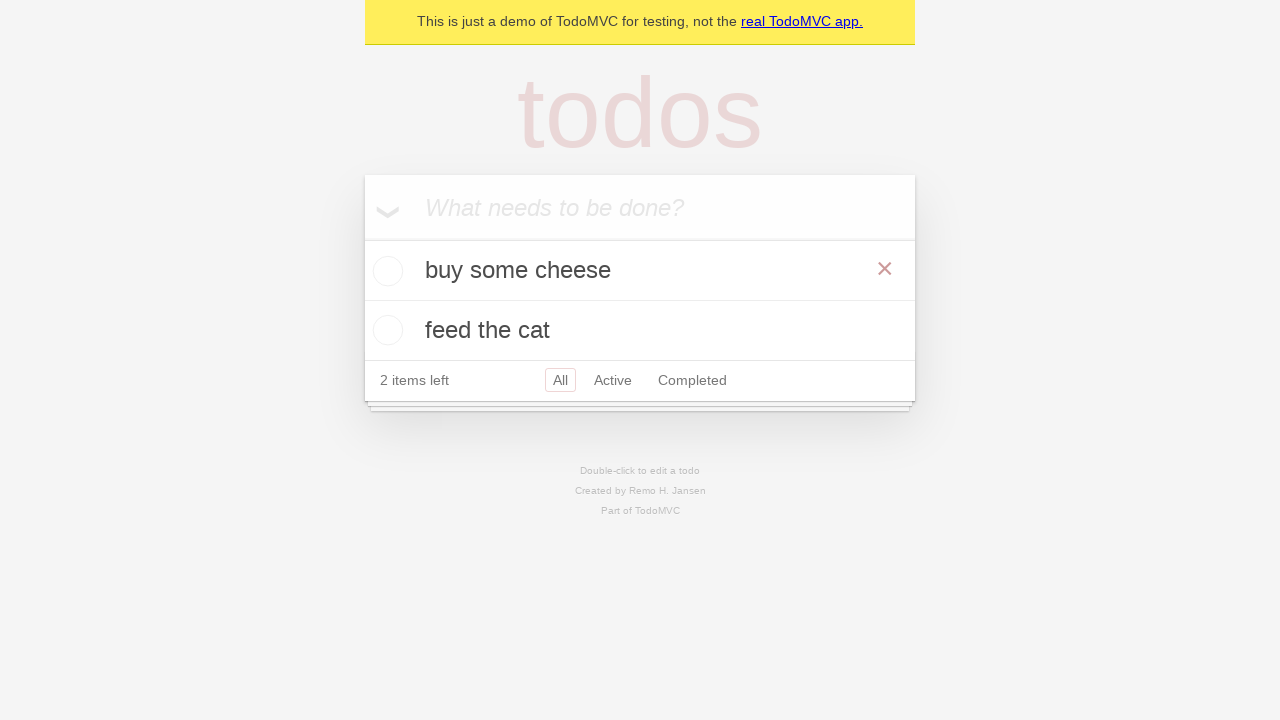